Navigates to tables page and verifies both header and body sections of a data table are present

Starting URL: http://the-internet.herokuapp.com/

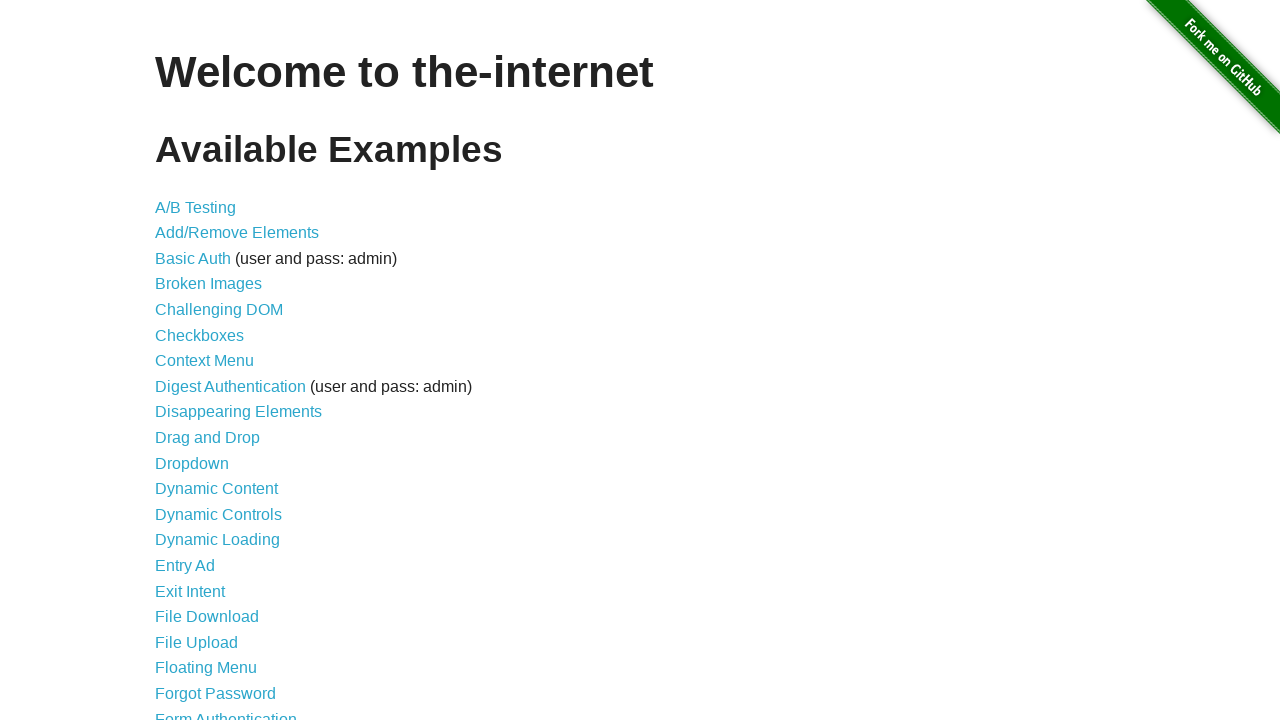

Clicked on tables link at (230, 574) on a[href='/tables']
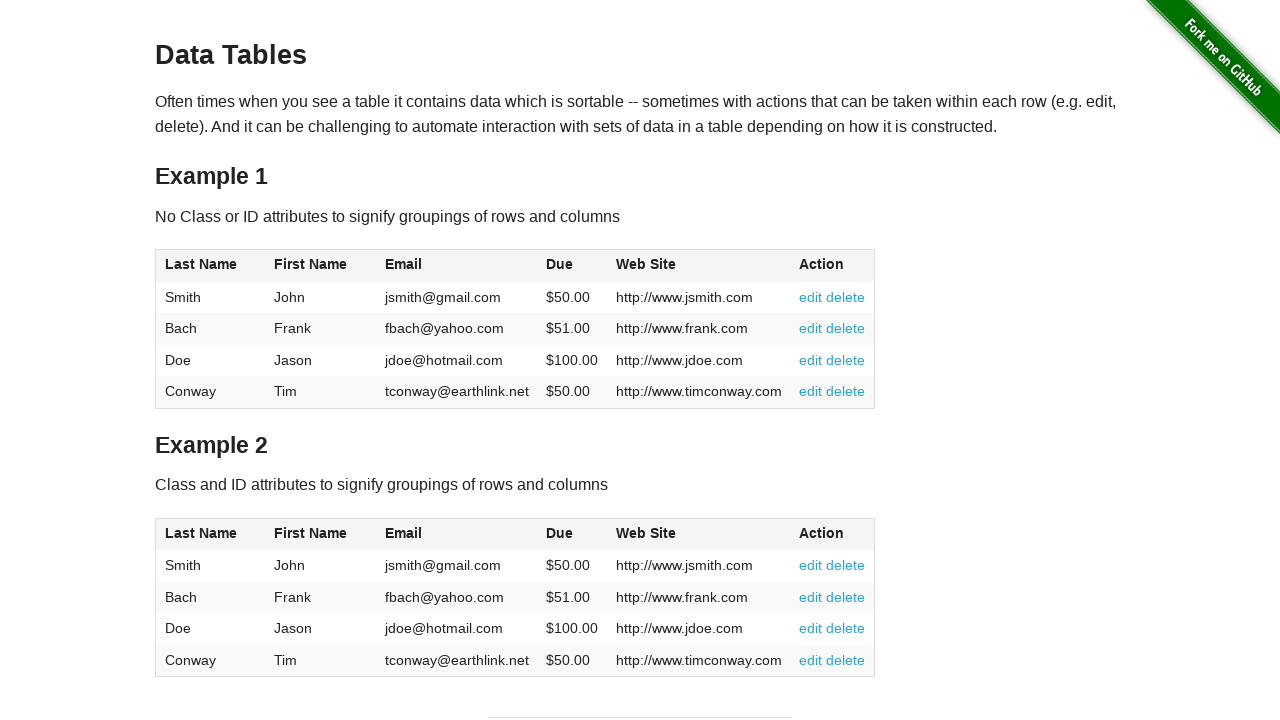

Table #table2 loaded
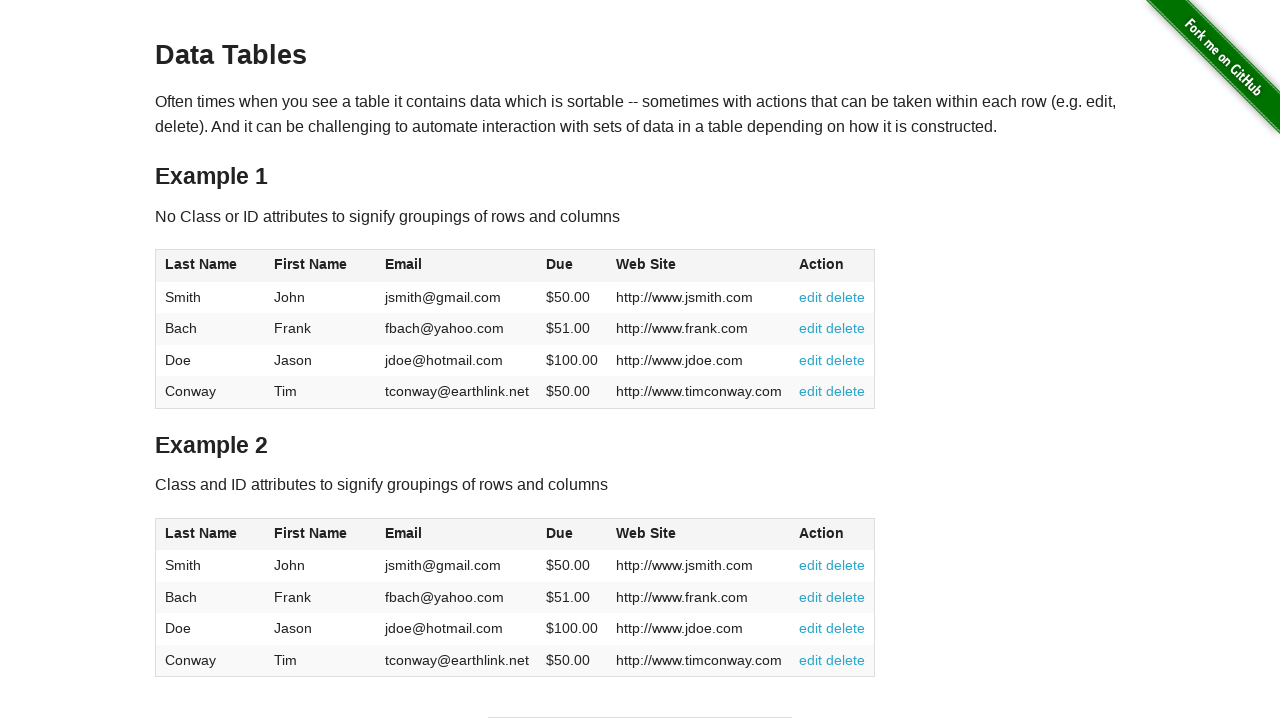

Verified table header is present
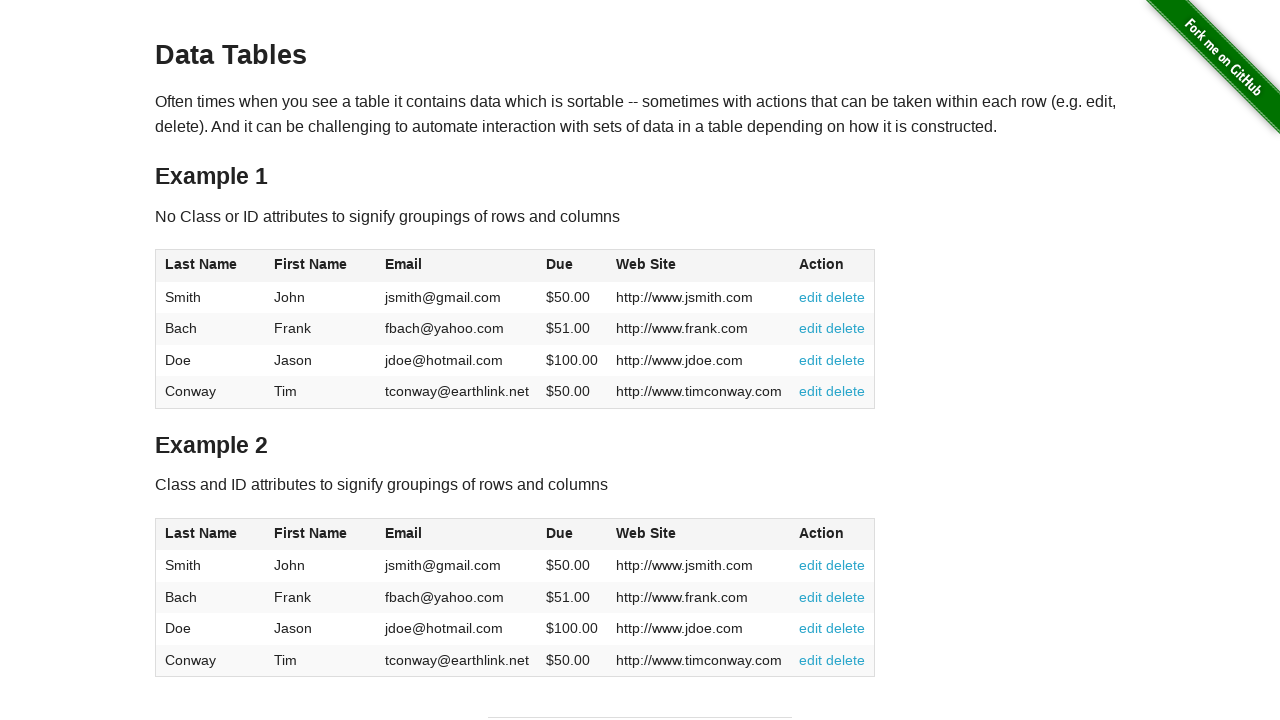

Verified table body with rows is present
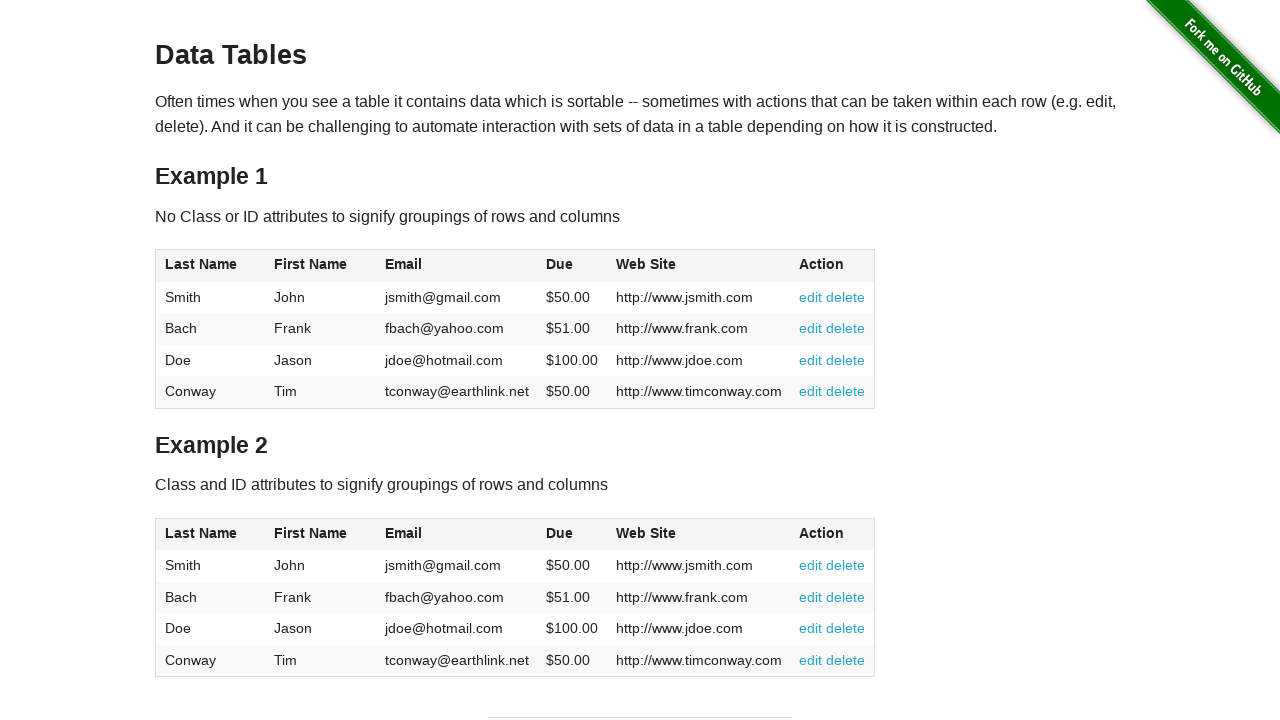

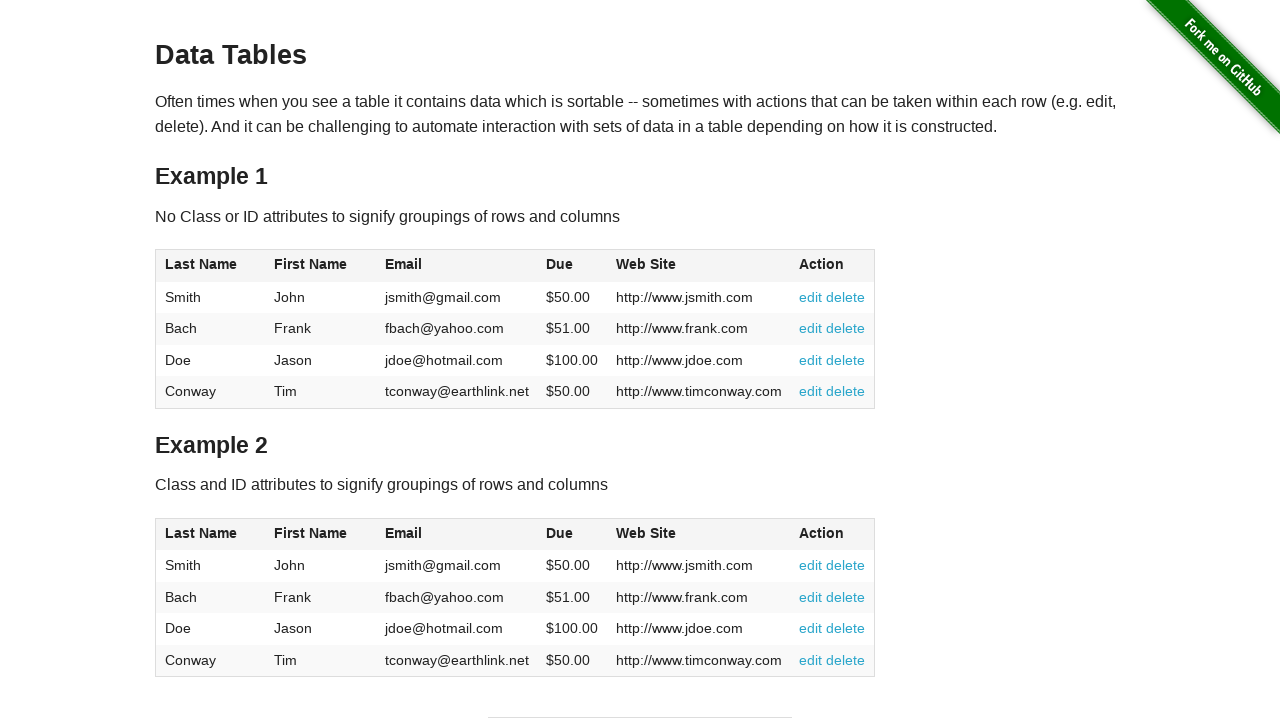